Tests radio button functionality by selecting the "Yes" radio button option on the radio button demo page.

Starting URL: https://demoqa.com/radio-button

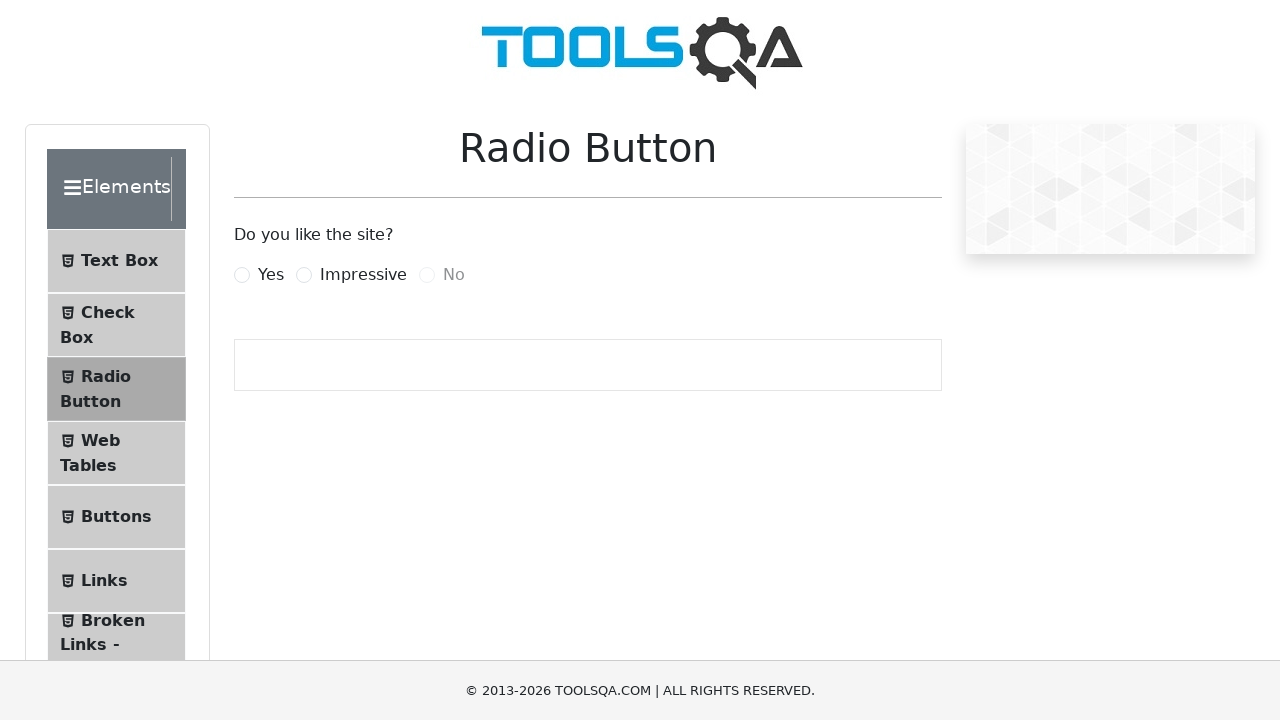

Navigated to radio button demo page
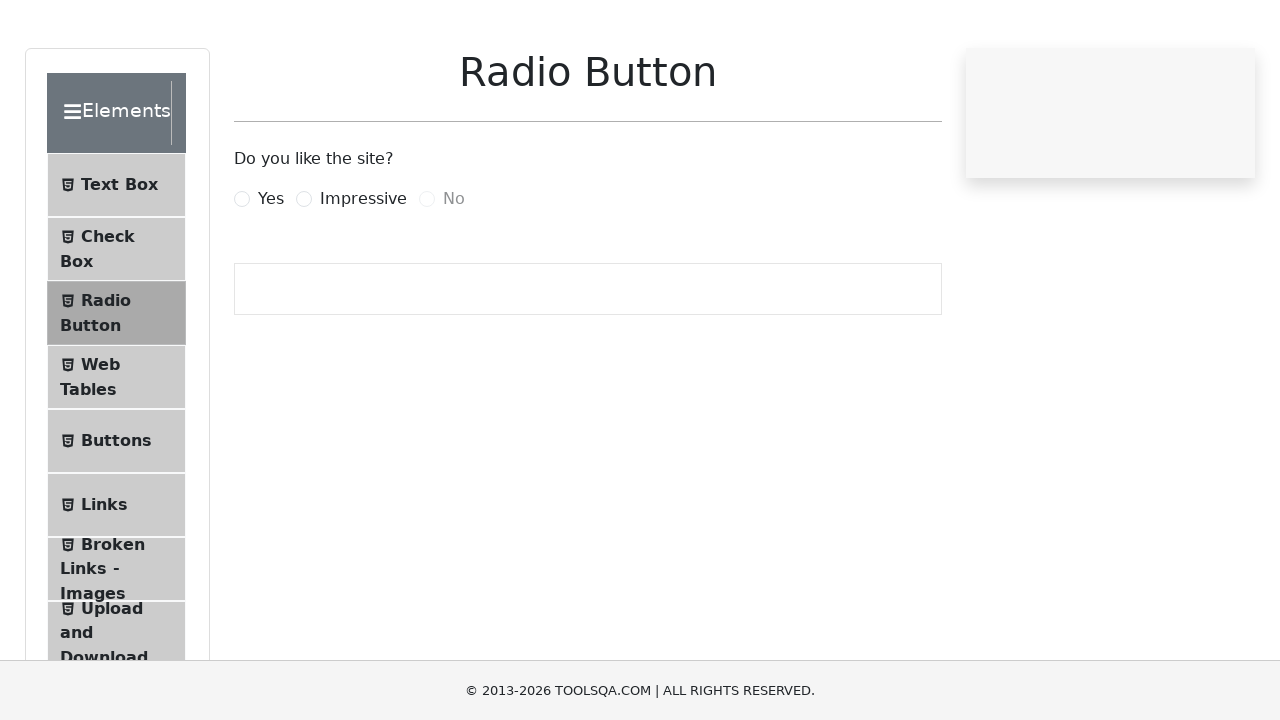

Clicked the 'Yes' radio button option at (271, 275) on label[for='yesRadio']
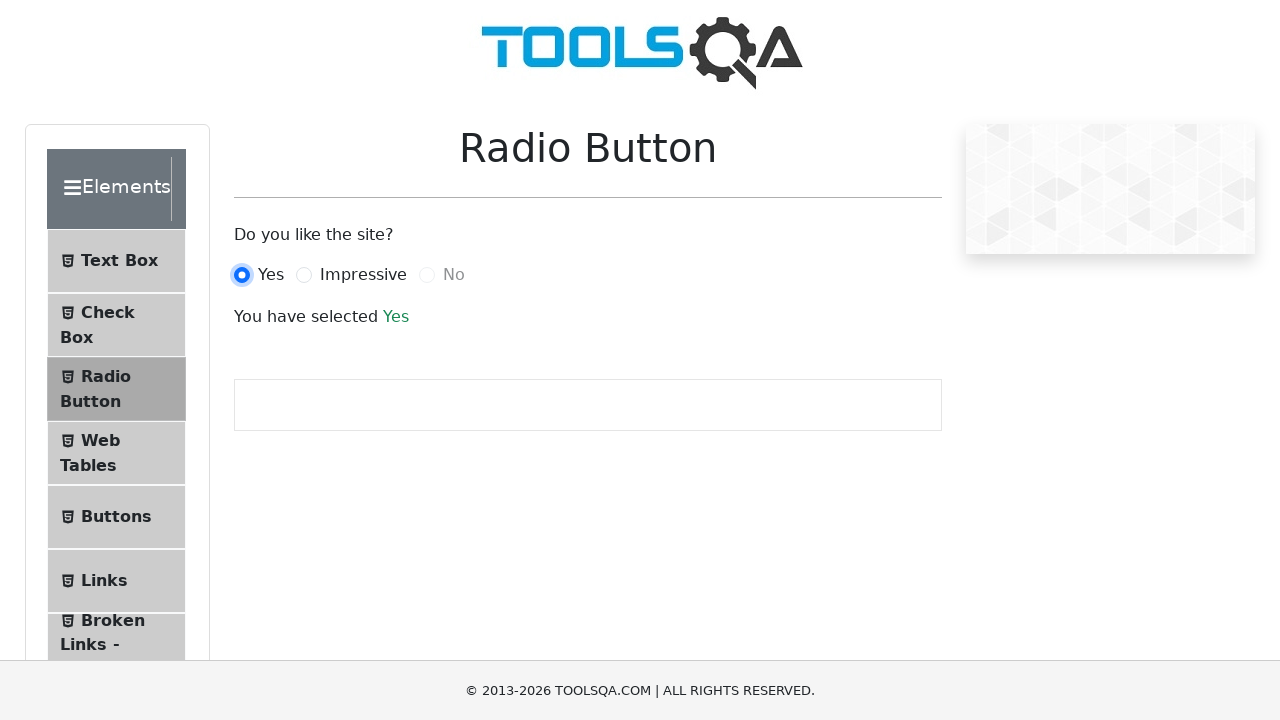

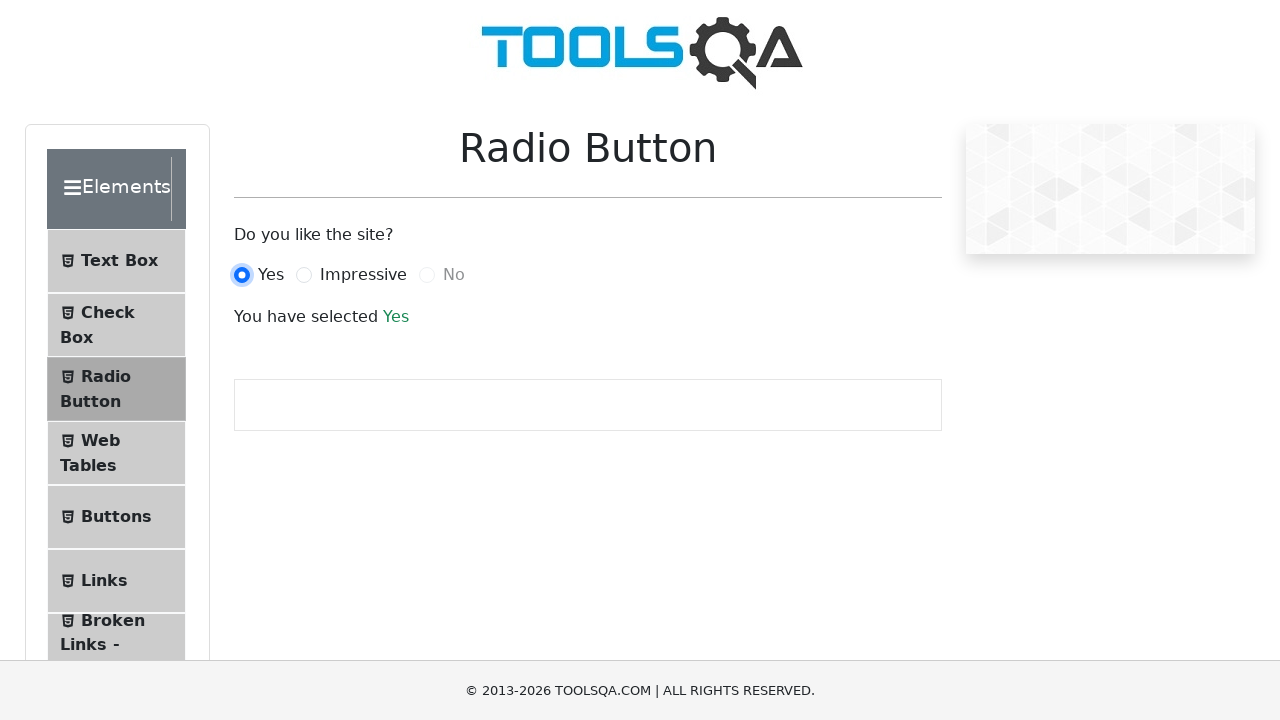